Tests drag and drop functionality by dragging an element to a target drop zone

Starting URL: https://testautomationpractice.blogspot.com/

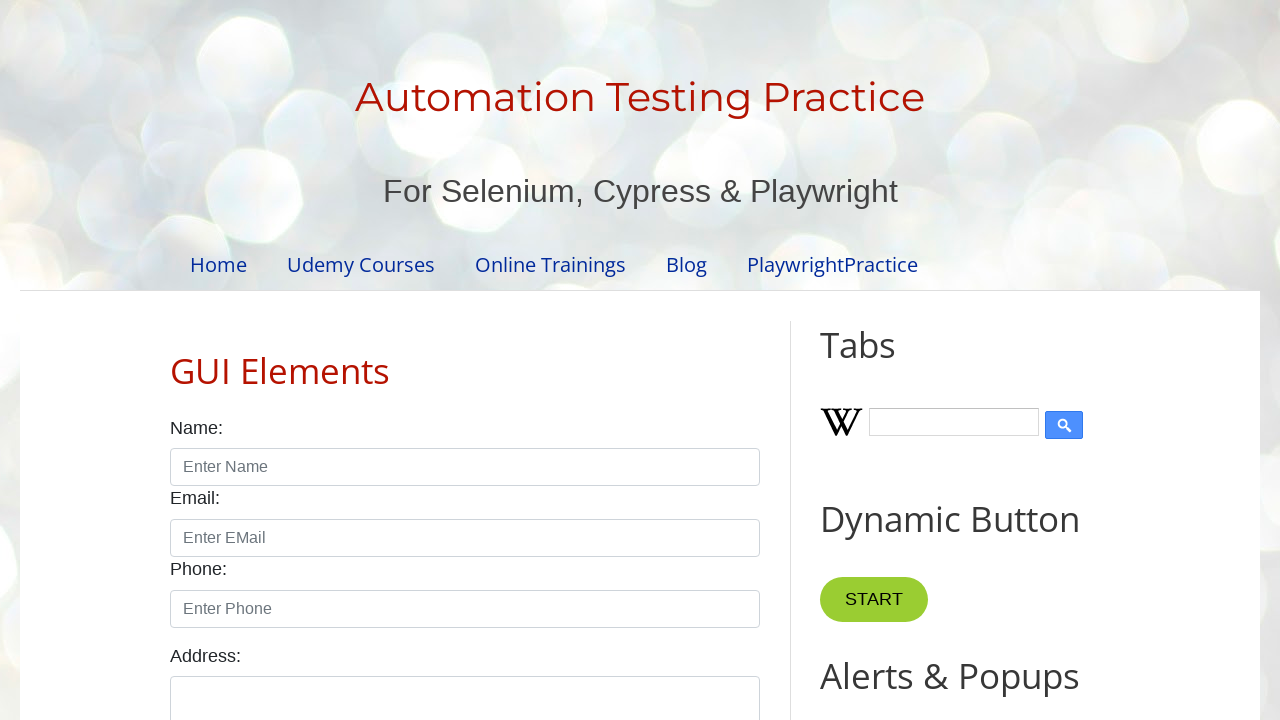

Located draggable element with text 'Drag me to my target'
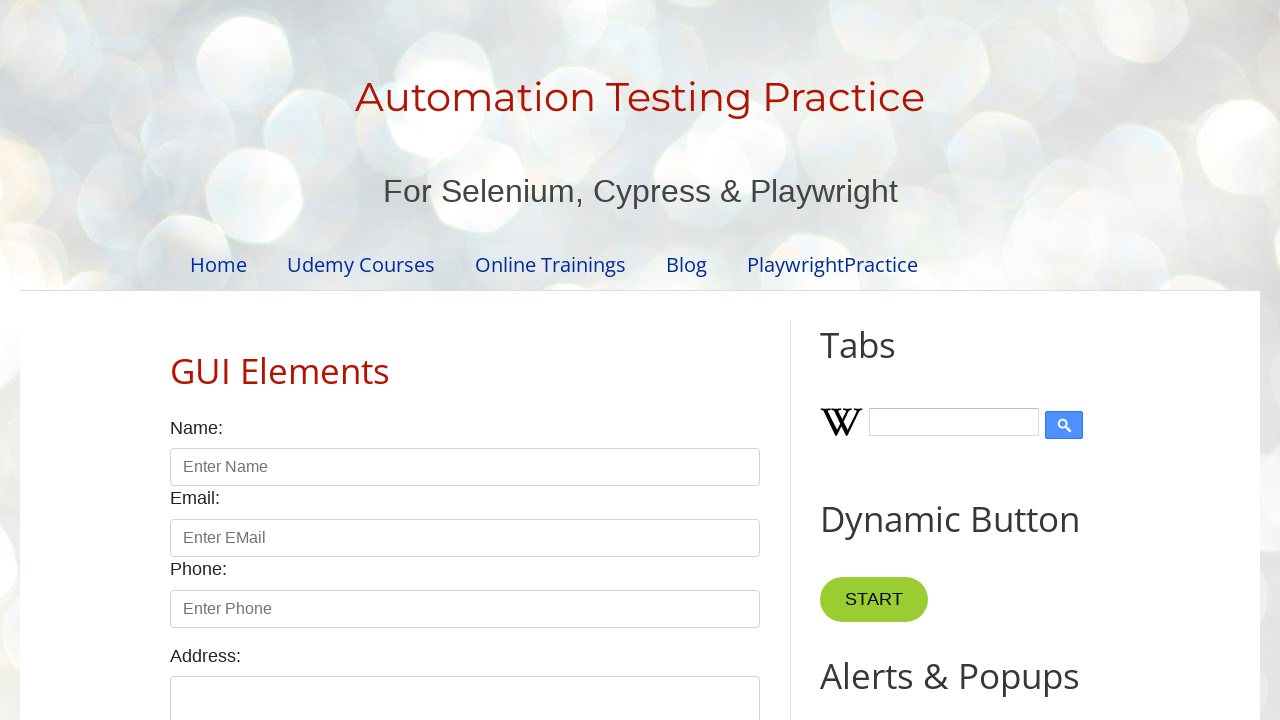

Located drop target element with text 'Drop here'
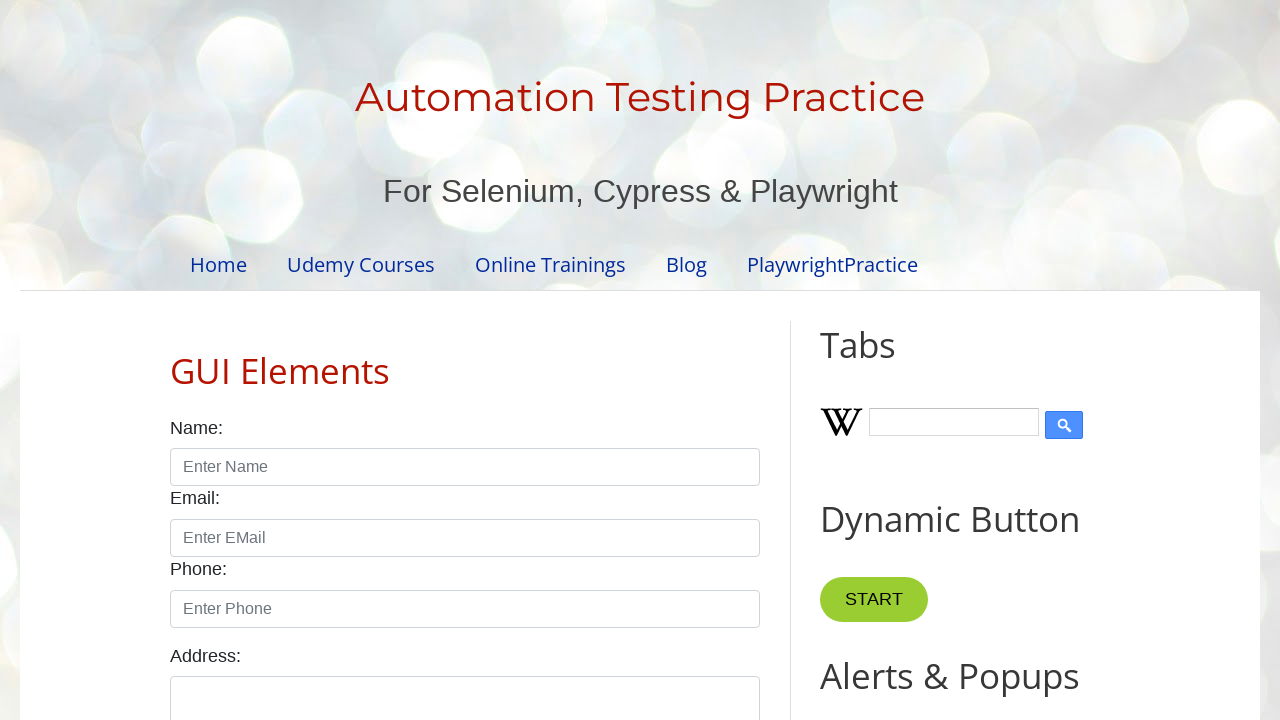

Dragged element to target drop zone at (1015, 349)
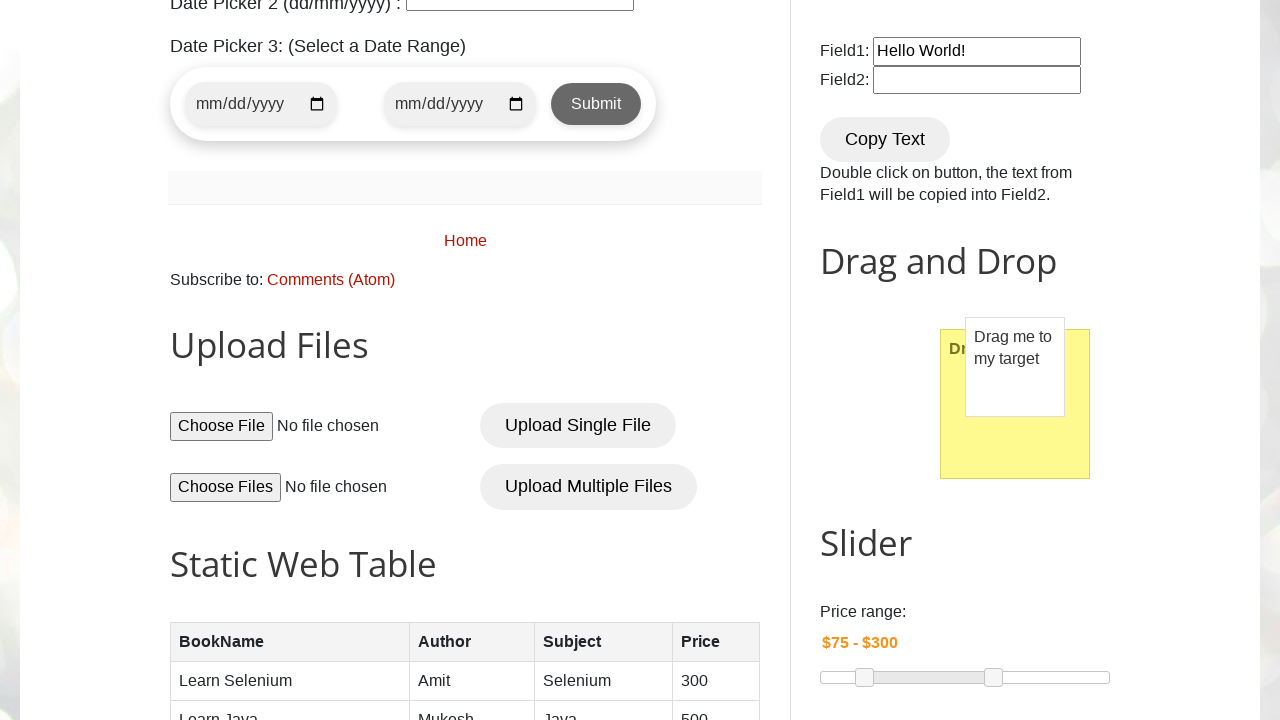

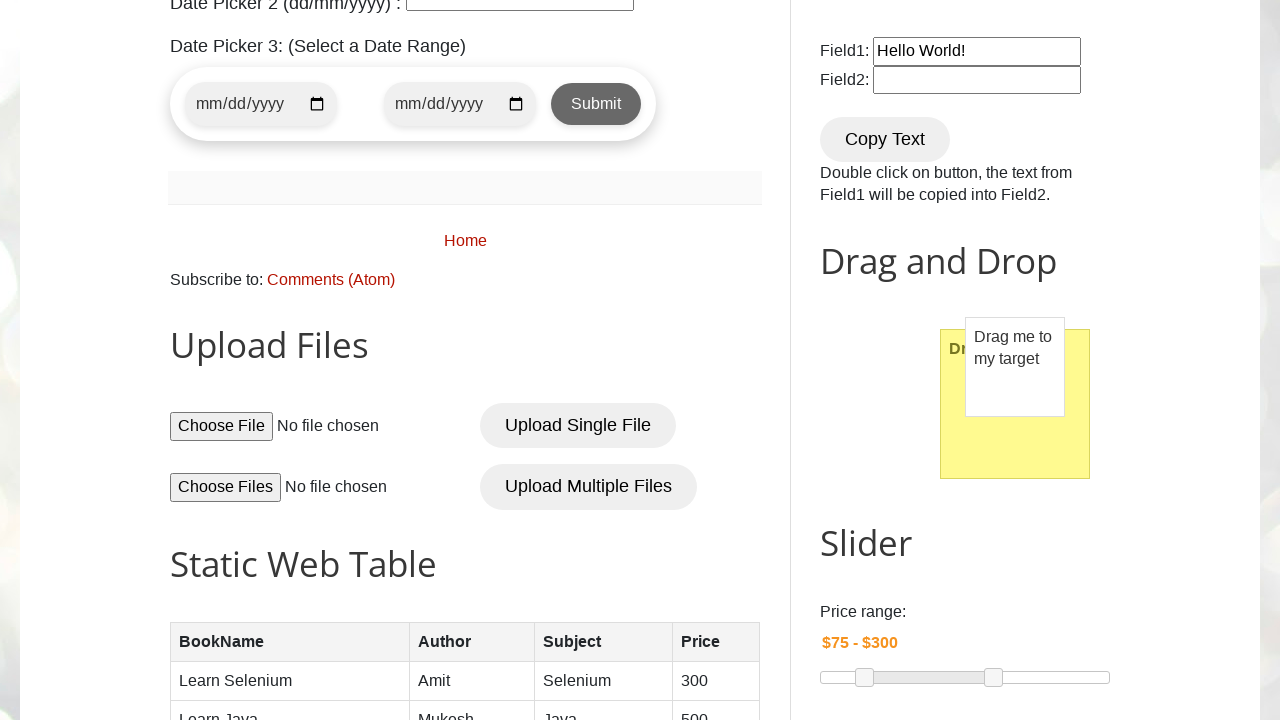